Tests text input by entering a new button name and verifying the button text updates accordingly

Starting URL: http://www.uitestingplayground.com/textinput

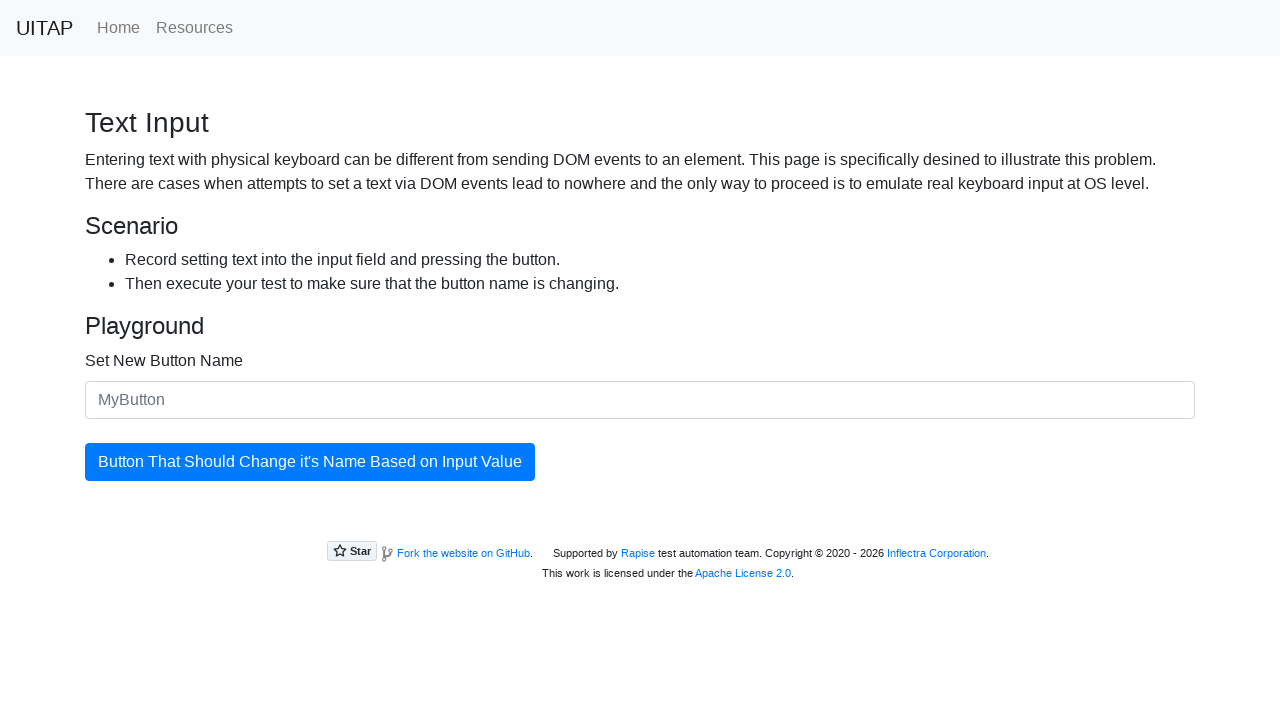

Filled new button name input field with 'Changed Button Name' on #newButtonName
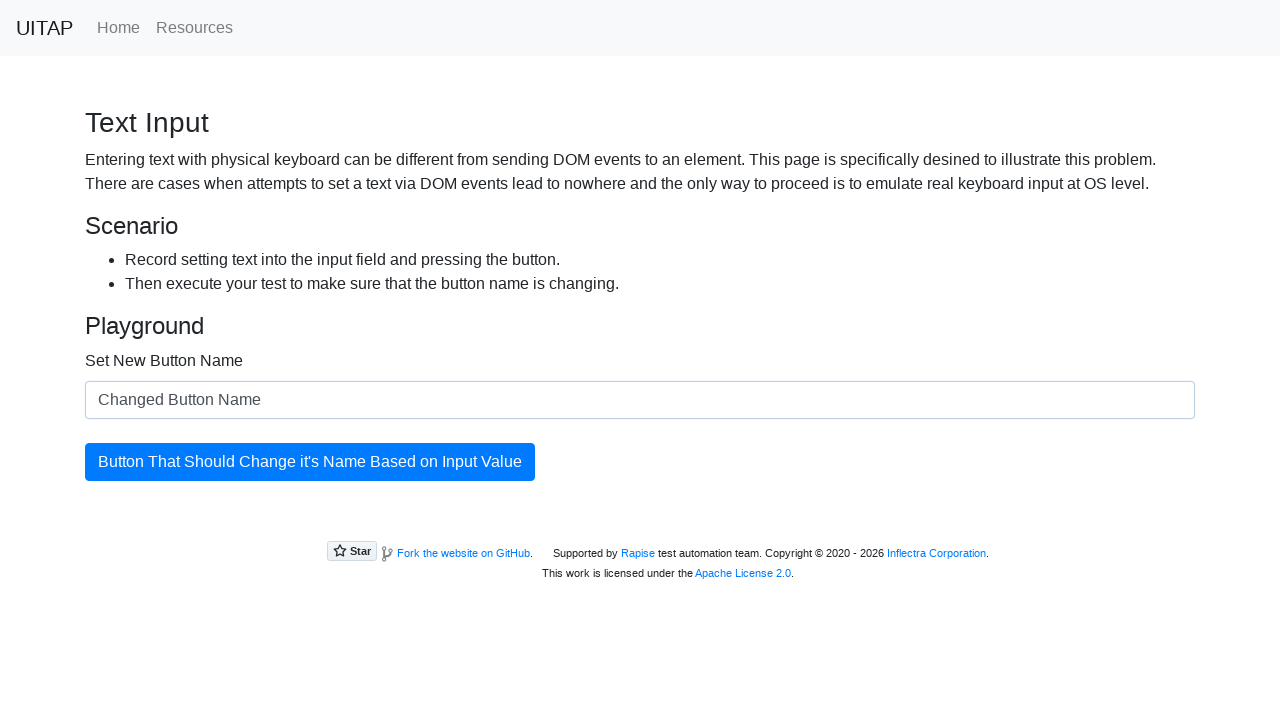

Clicked the updating button at (310, 462) on #updatingButton
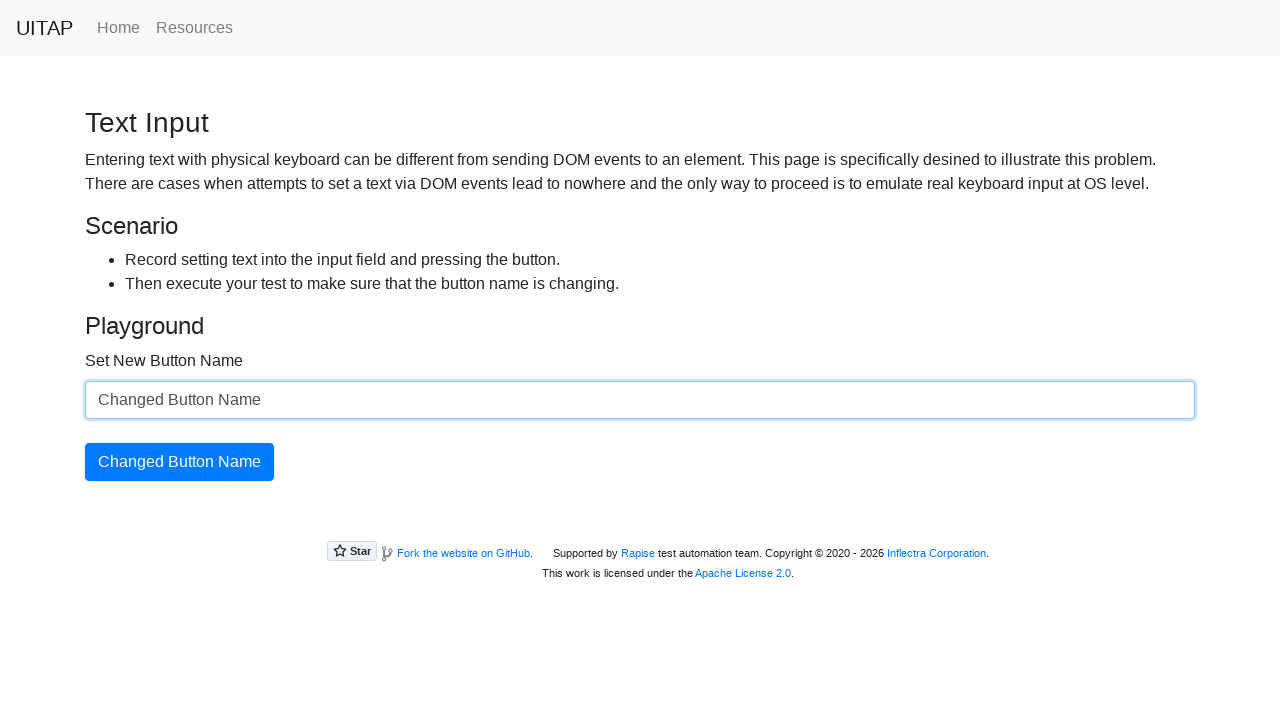

Retrieved button text content
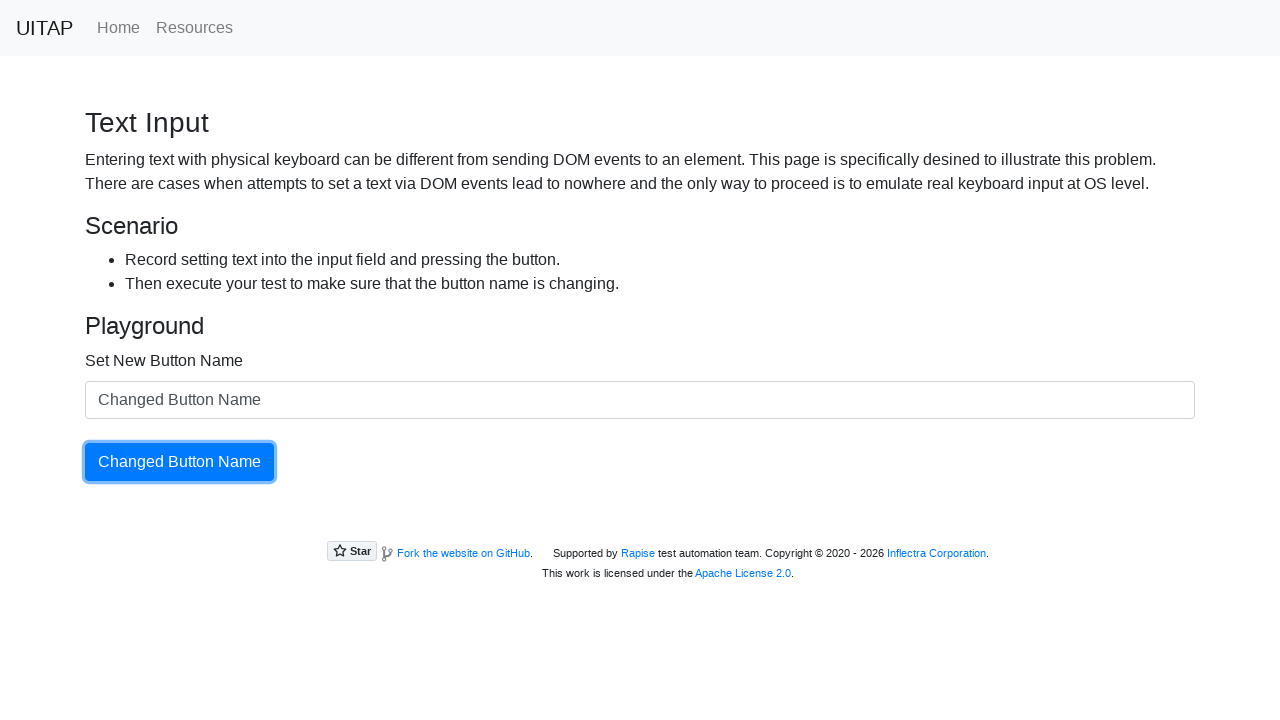

Verified button text matches the new button name 'Changed Button Name'
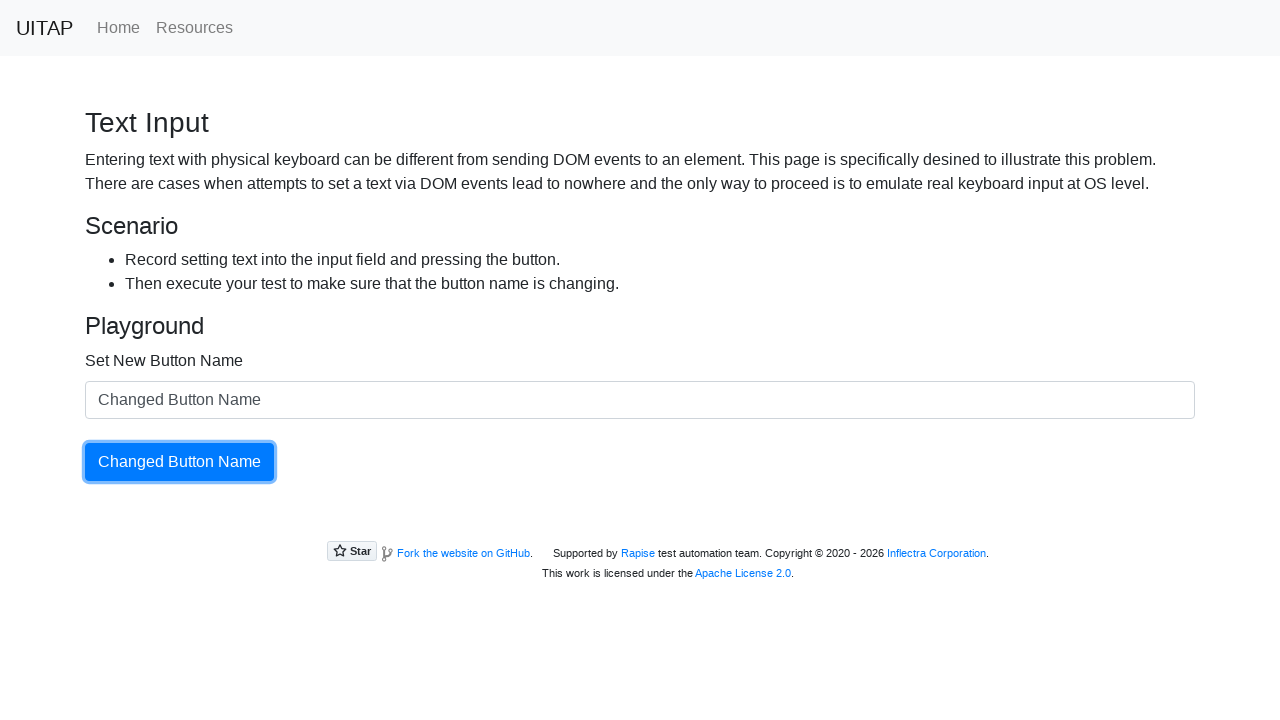

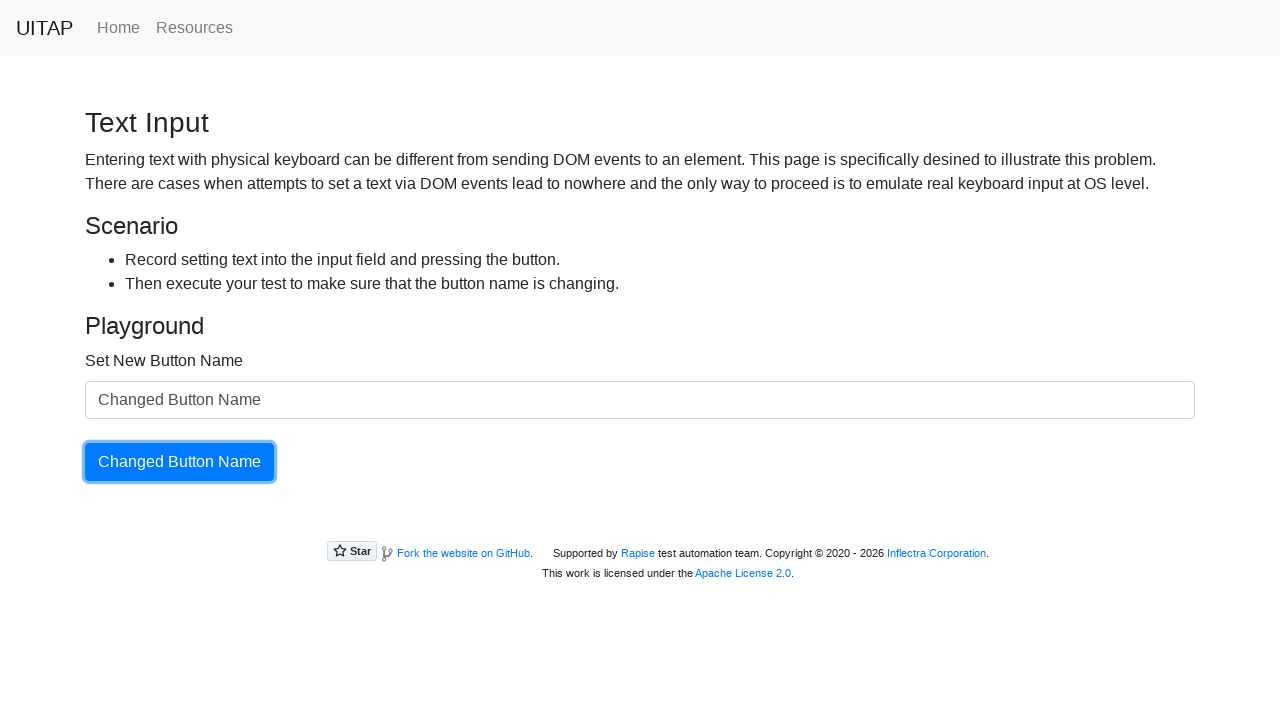